Tests sorting the Email column in ascending order by clicking the column header and verifying the text values are sorted alphabetically

Starting URL: http://the-internet.herokuapp.com/tables

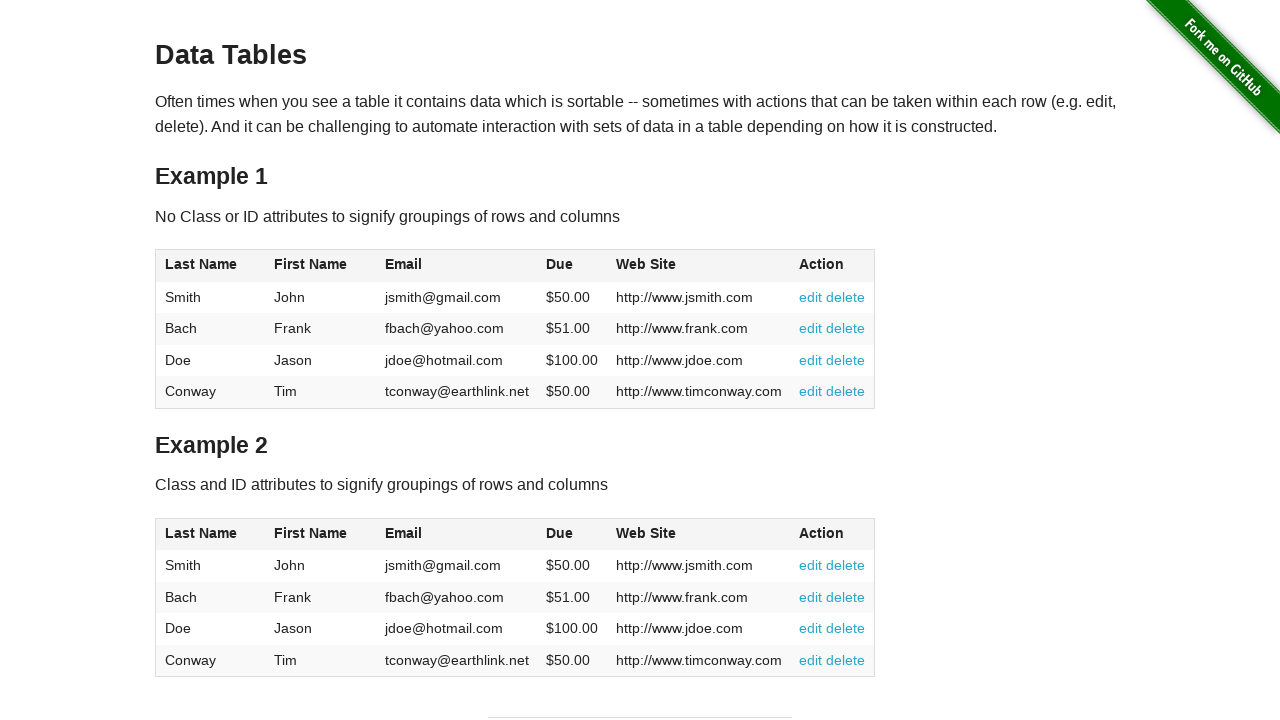

Clicked Email column header to sort ascending at (457, 266) on #table1 thead tr th:nth-of-type(3)
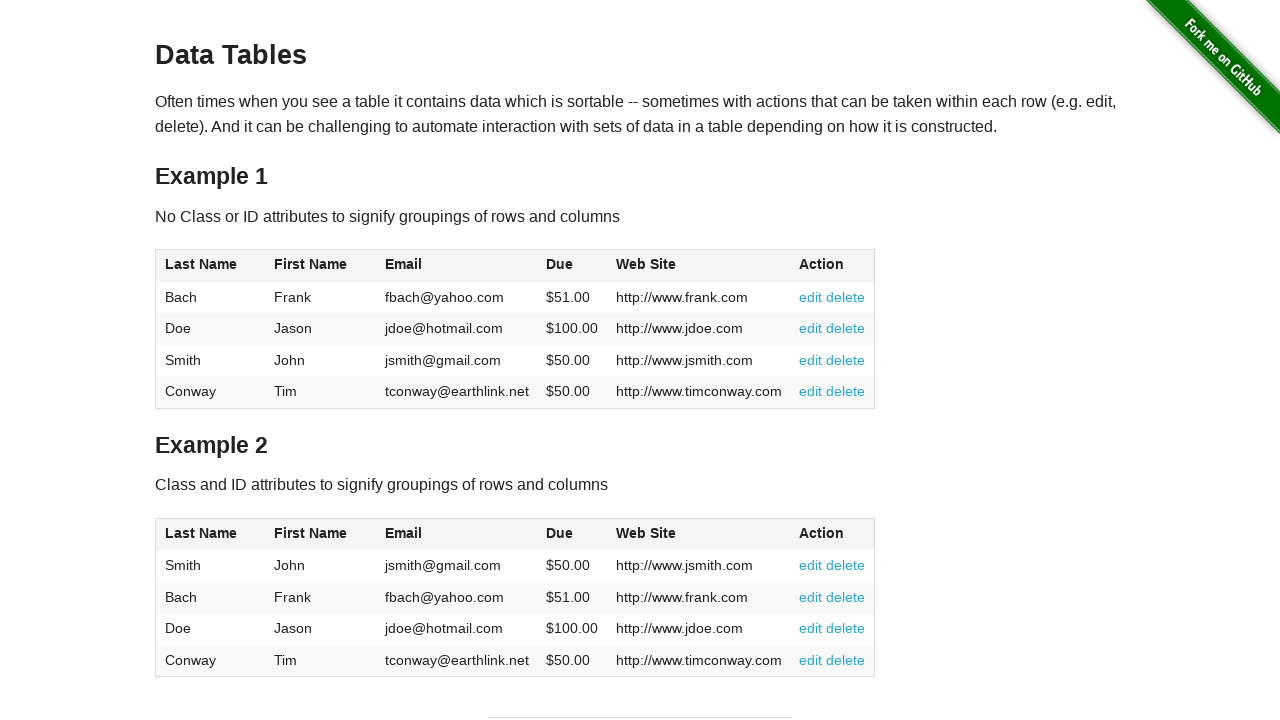

Email column cells loaded after sorting
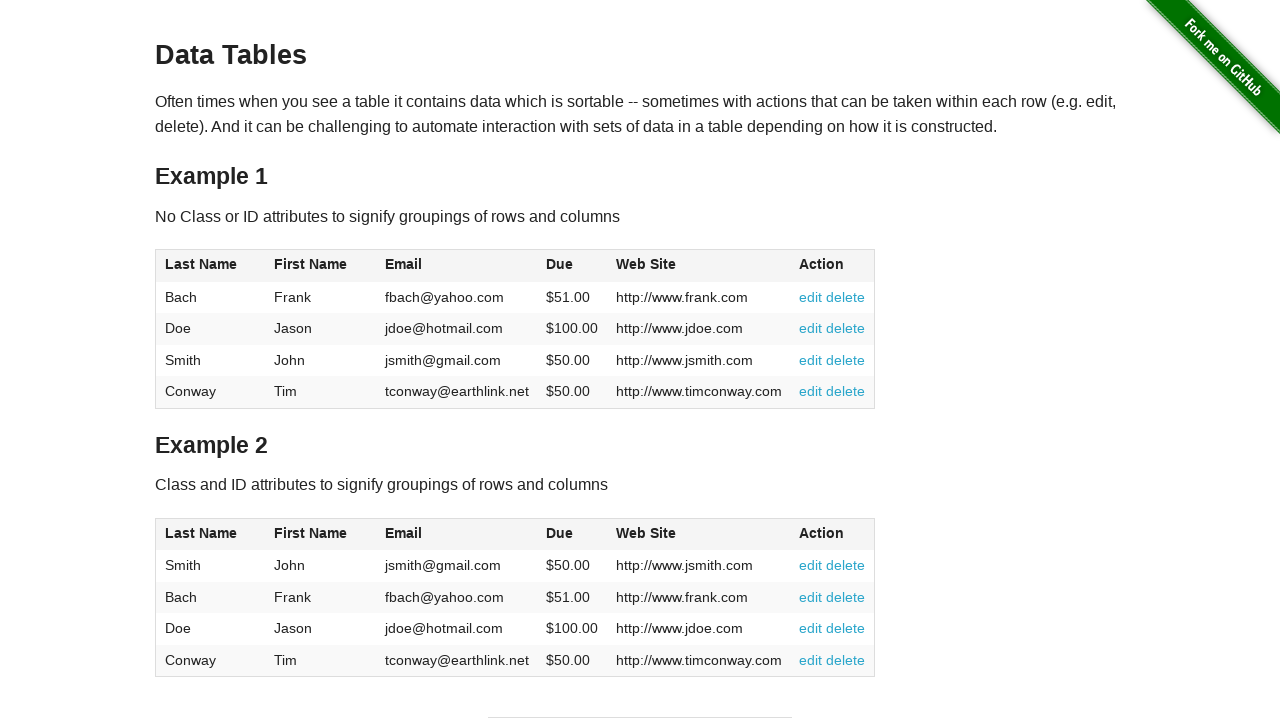

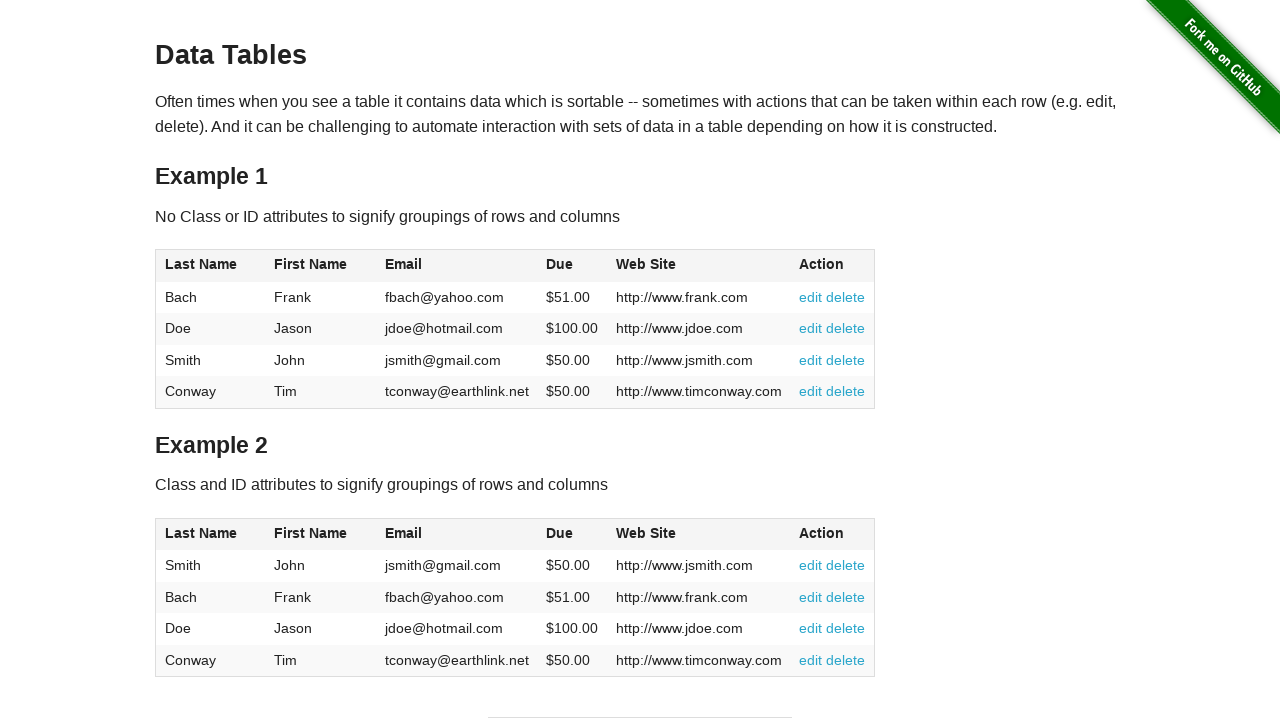